Tests date and time selection by using the date-time picker to select a specific date and time.

Starting URL: https://demoqa.com/date-picker

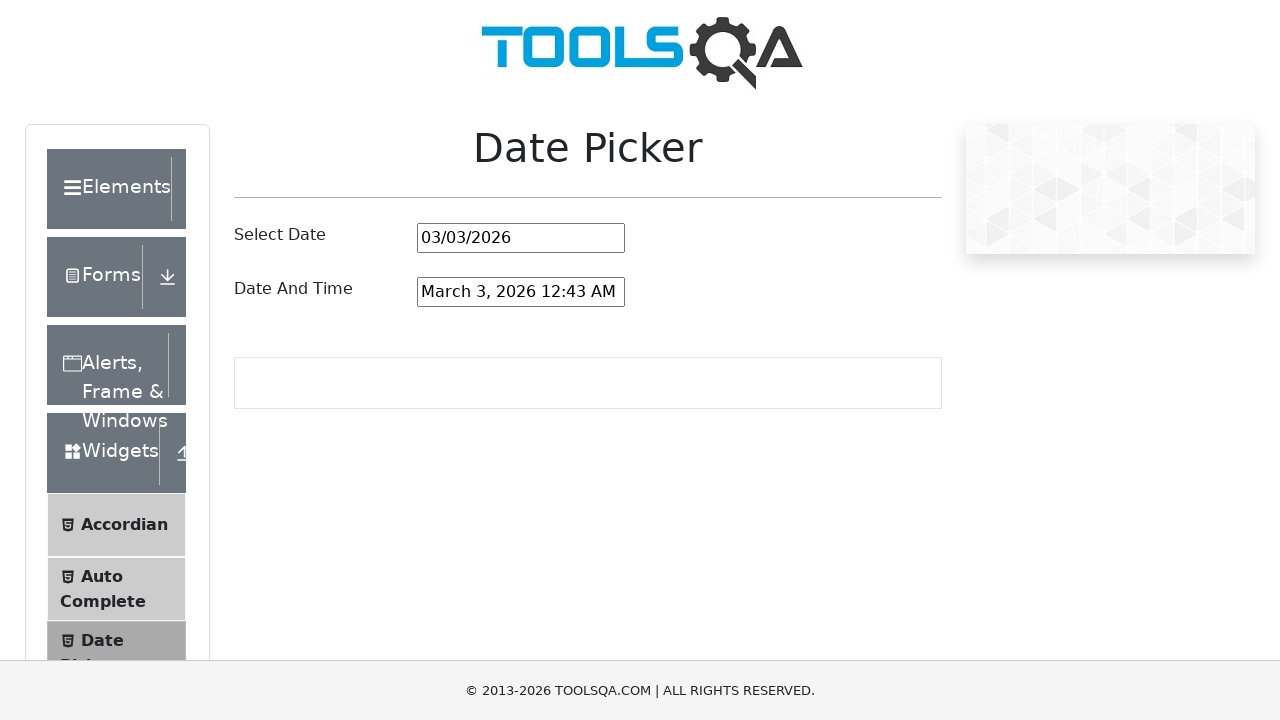

Clicked on the date and time picker input field at (521, 292) on #dateAndTimePickerInput
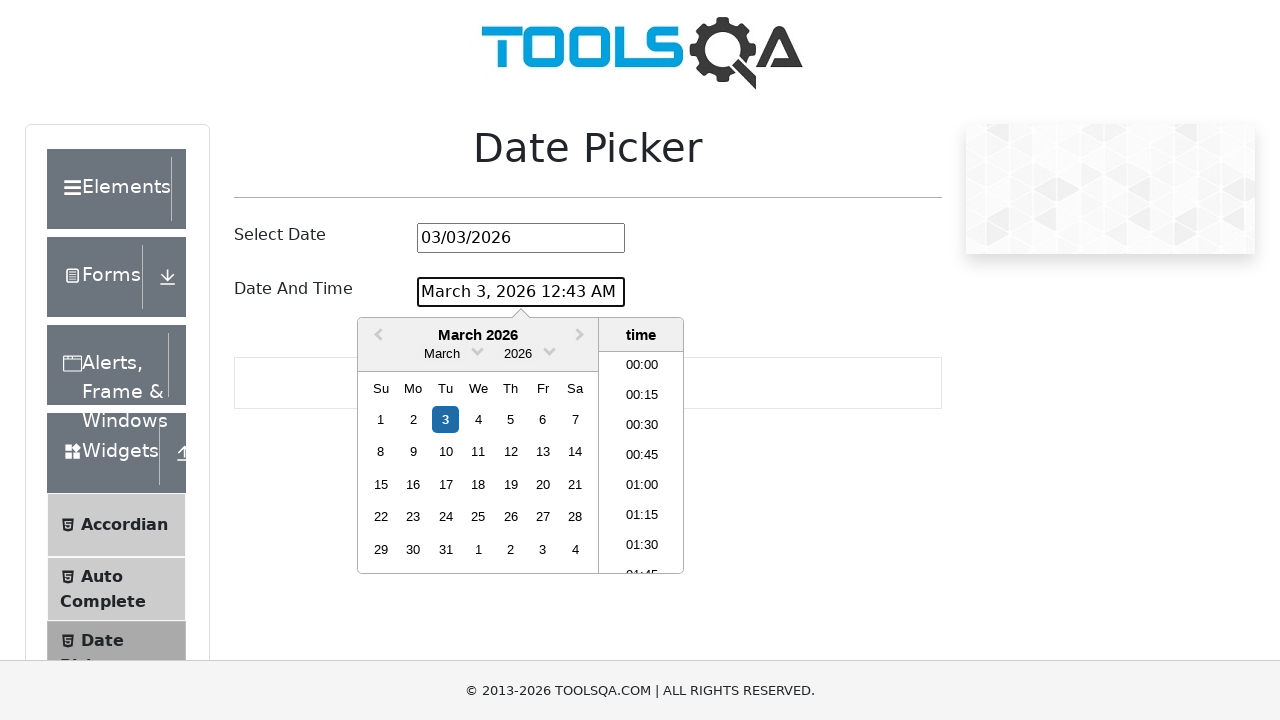

Clicked on month dropdown to open month selector at (478, 350) on .react-datepicker__month-read-view--down-arrow
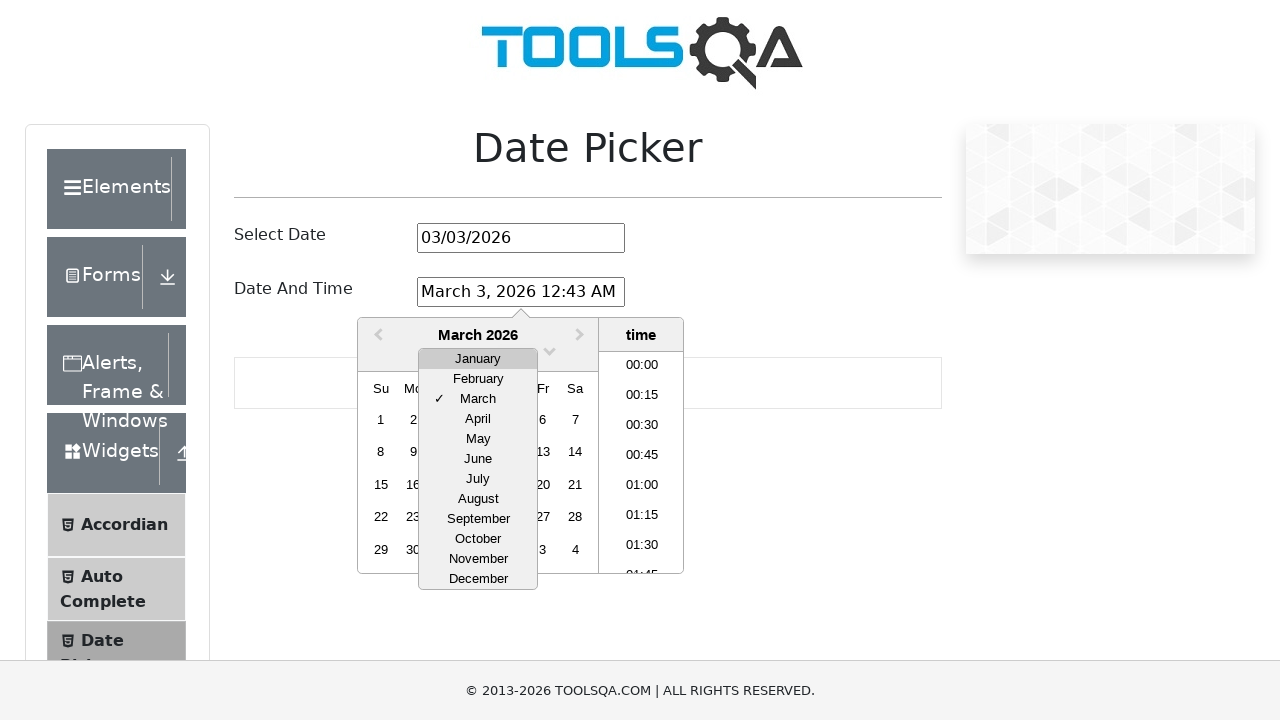

Selected March from month dropdown at (478, 399) on xpath=//div[contains(@class,'react-datepicker__month-option') and text()='March'
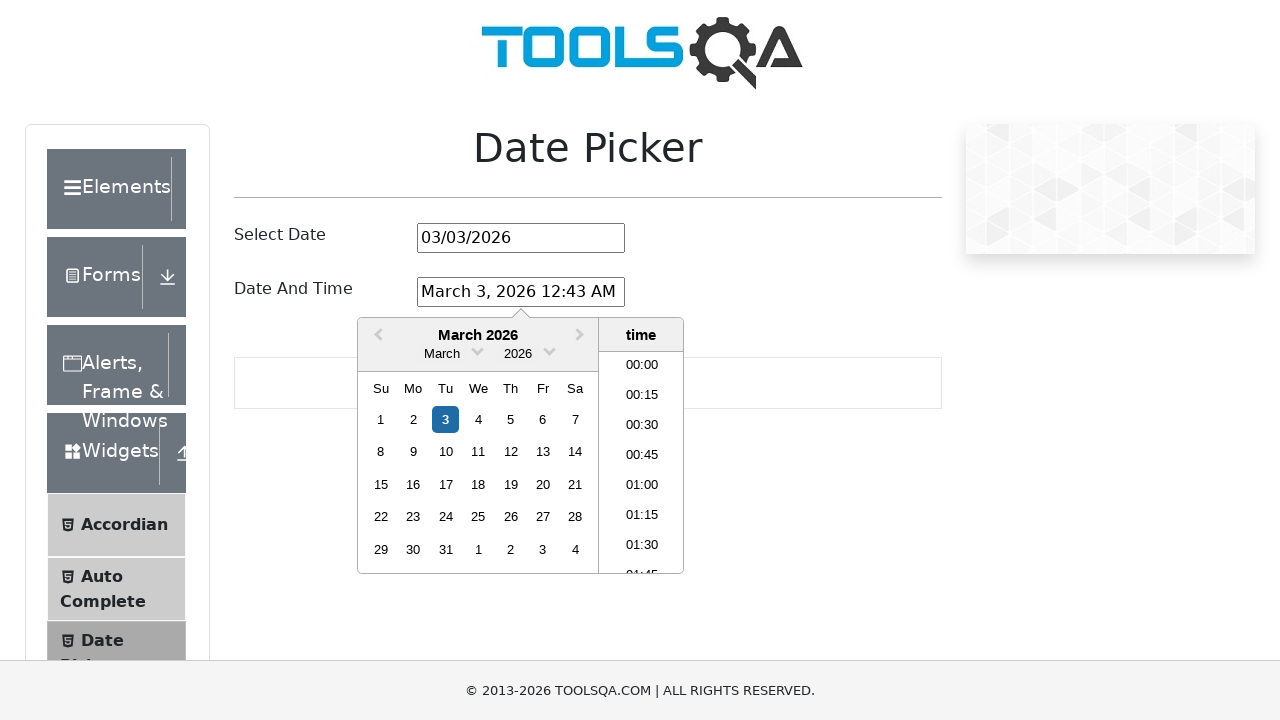

Clicked on year dropdown to open year selector at (550, 350) on .react-datepicker__year-read-view--down-arrow
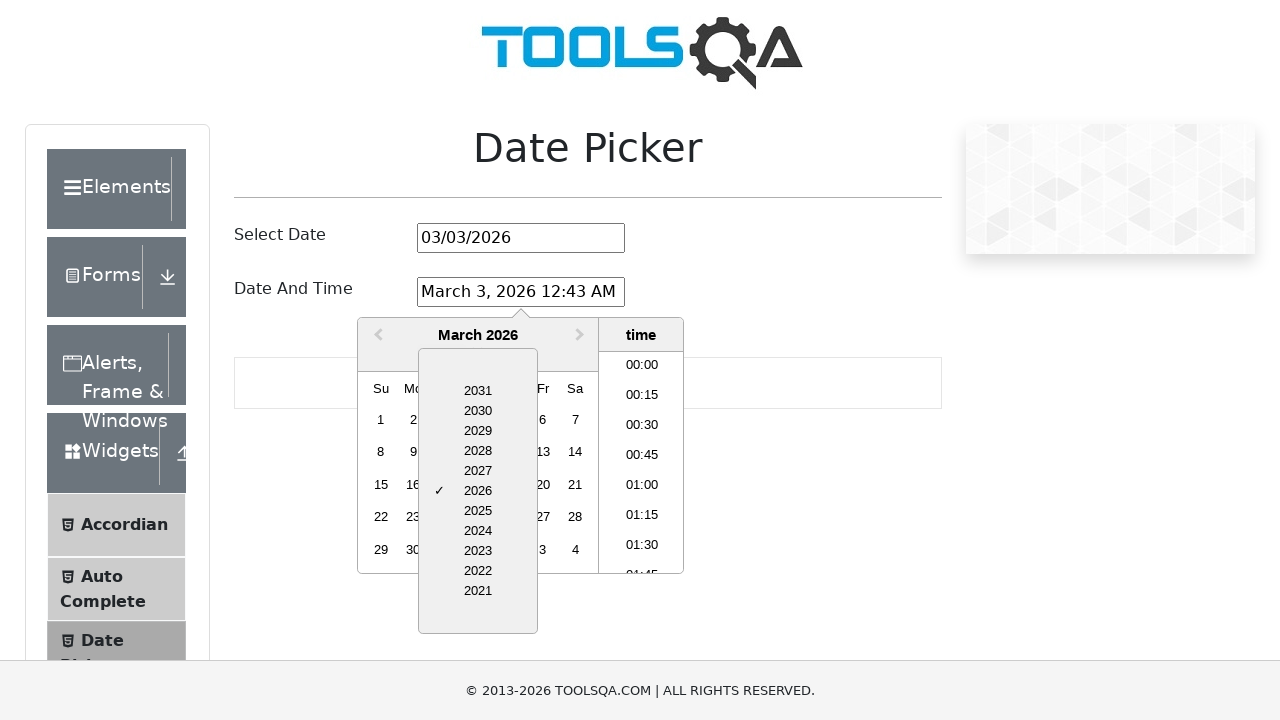

Selected 2028 from year dropdown at (478, 451) on xpath=//div[contains(@class,'react-datepicker__year-option') and text()='2028']
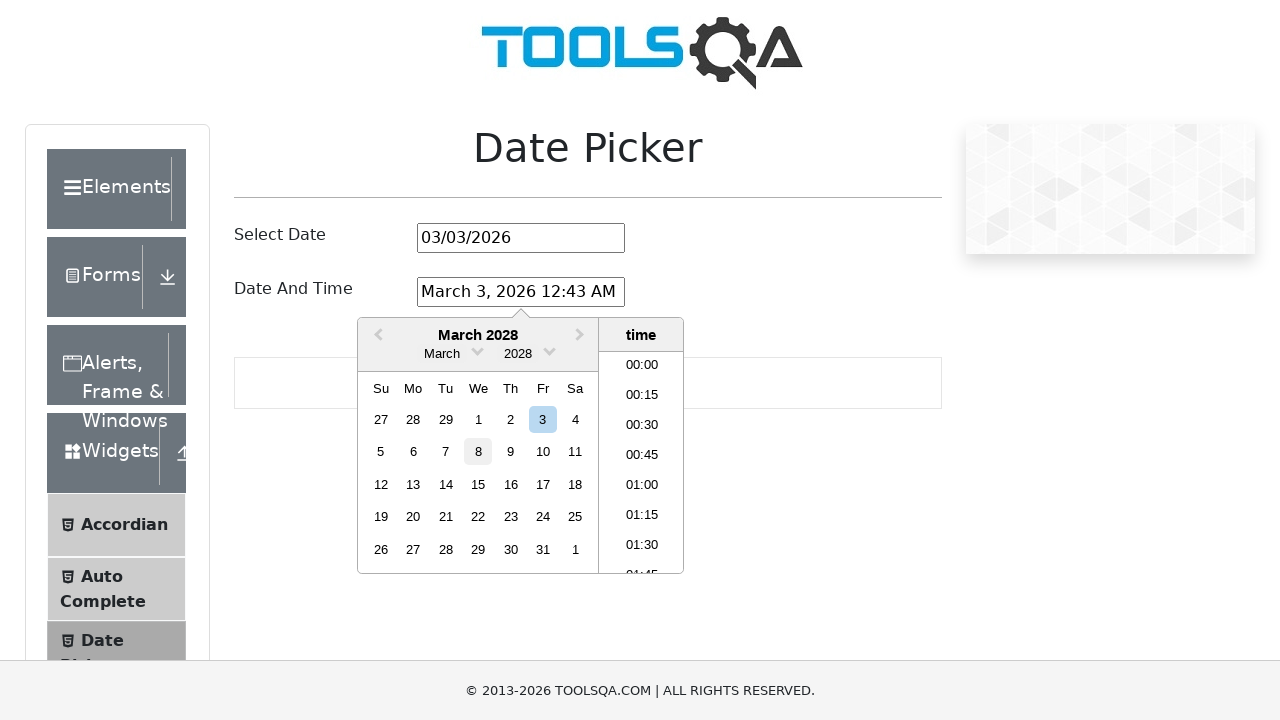

Selected March 15th, 2028 from the calendar at (478, 484) on xpath=//div[contains(@aria-label,'Choose Wednesday, March 15th, 2028')]
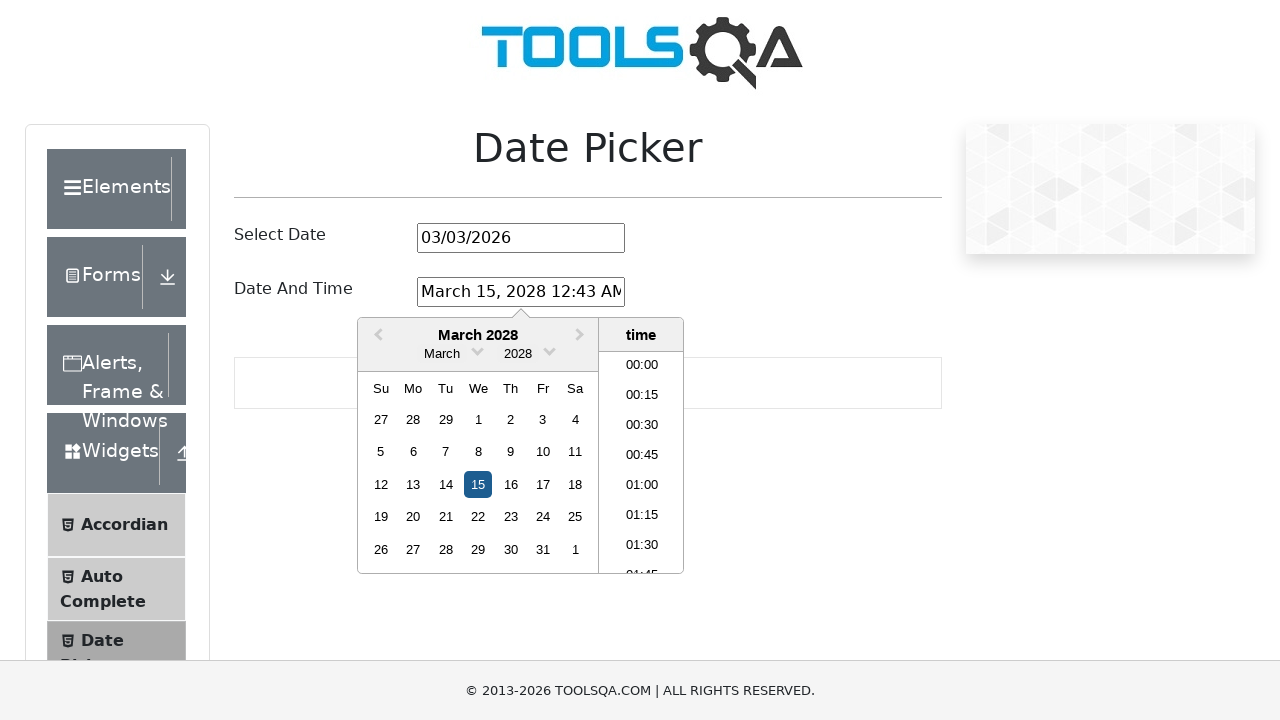

Selected time 21:00 from time picker at (642, 462) on xpath=//li[normalize-space()='21:00']
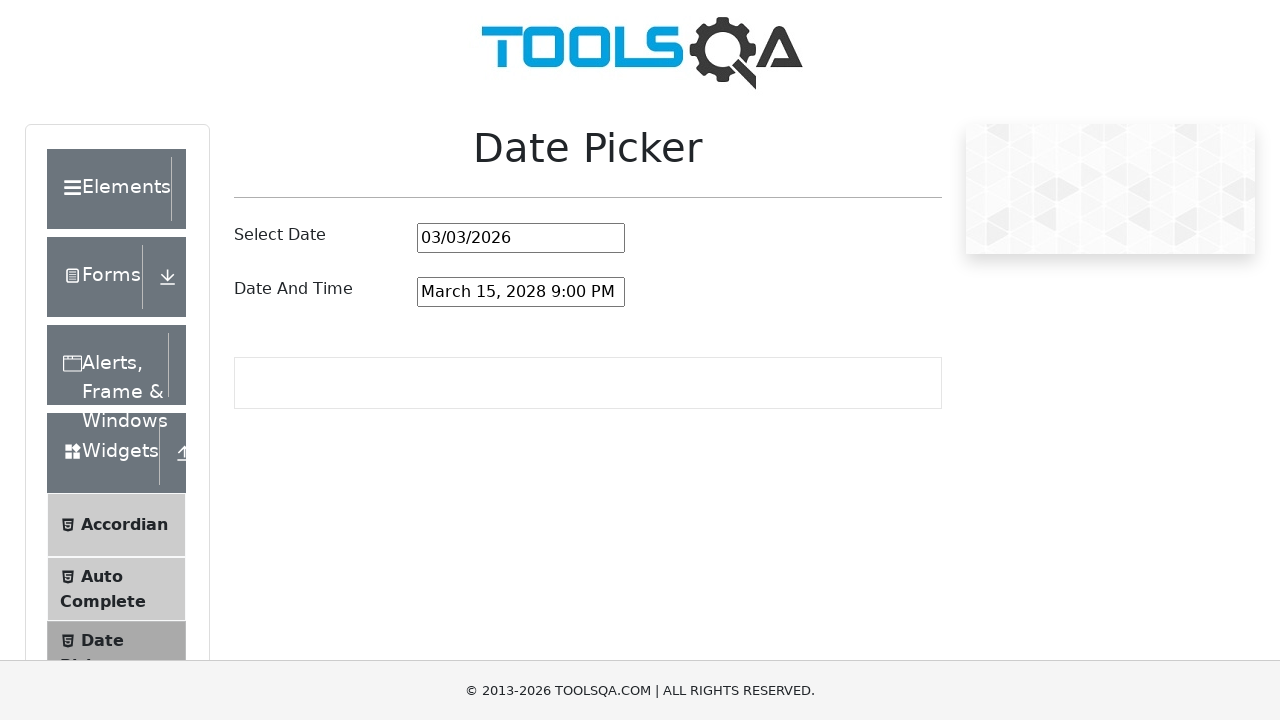

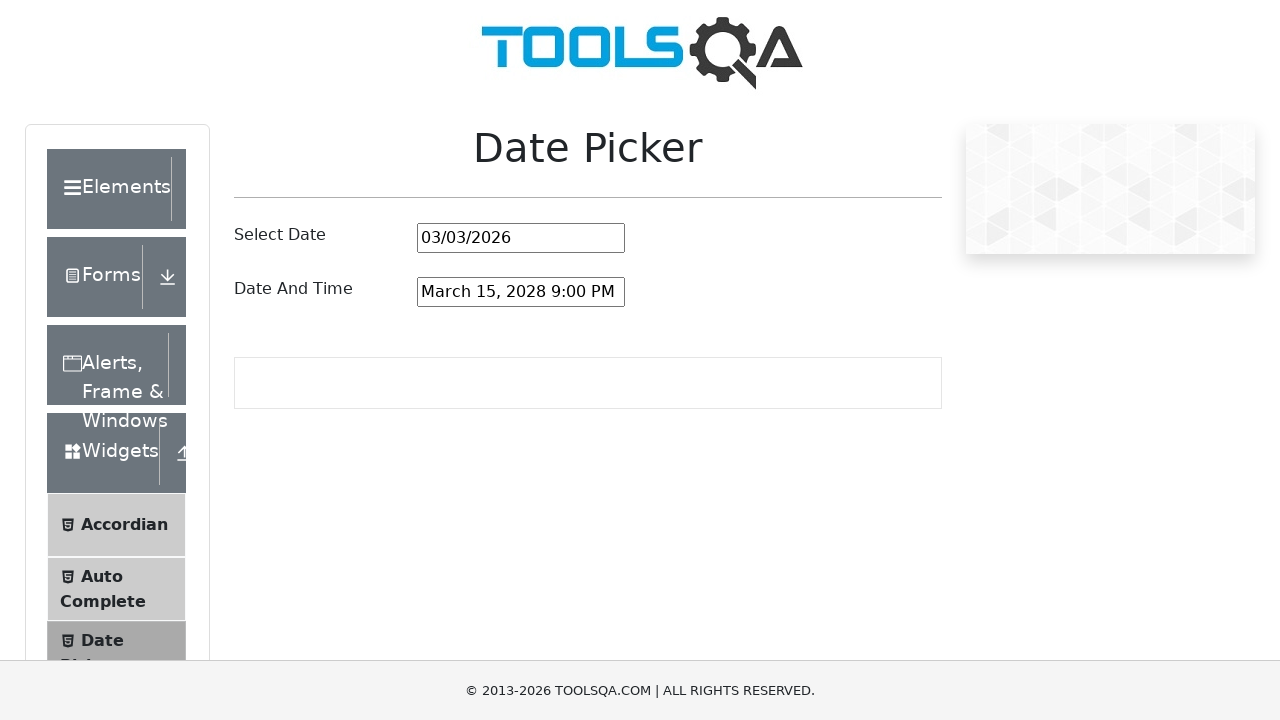